Tests password generator with IP address format "999.999.999.999" for both fields

Starting URL: http://angel.net/~nic/passwd.current.html

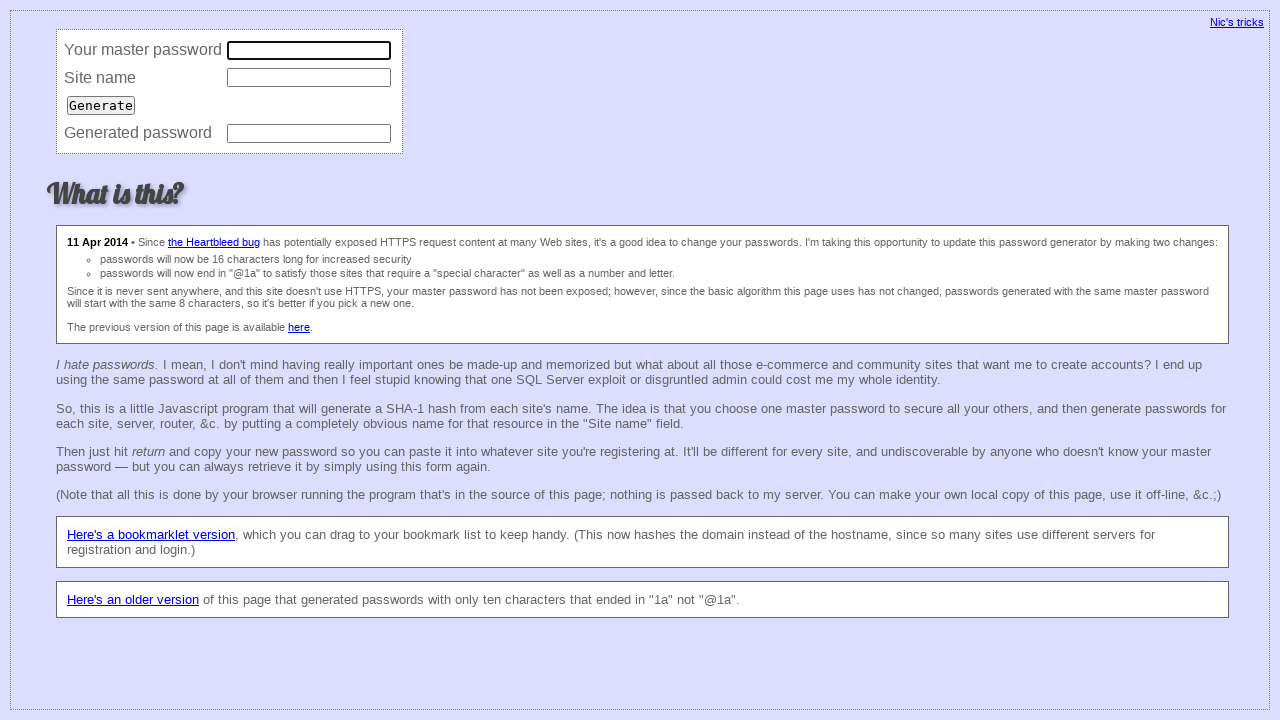

Filled master password field with IP address format '999.999.999.999' on input[name='master']
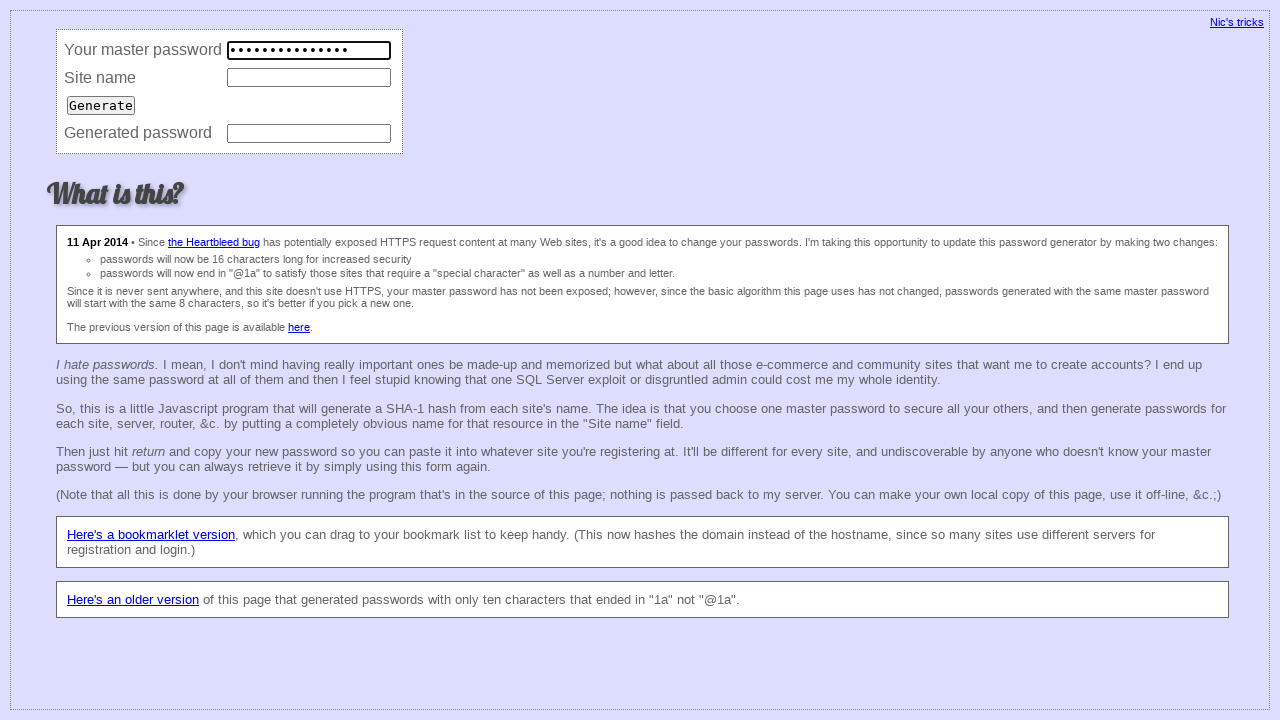

Filled site name field with IP address format '999.999.999.999' on input[name='site']
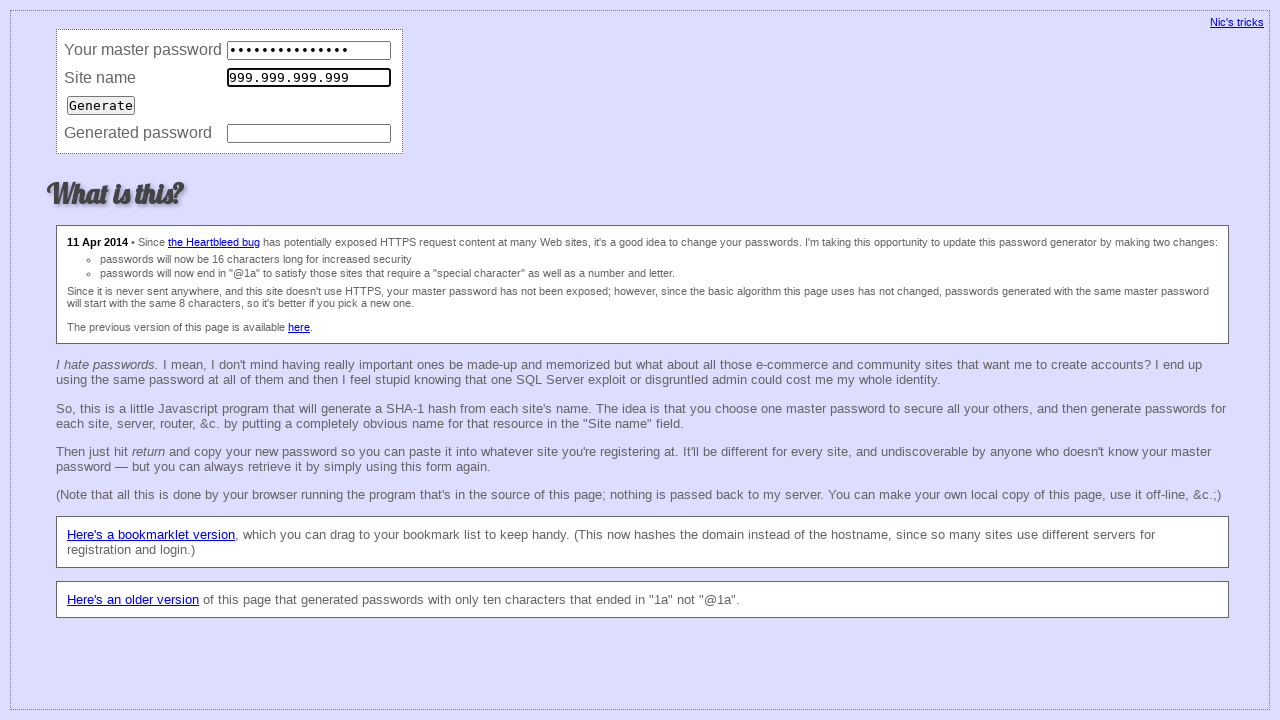

Clicked Generate button to produce password at (101, 105) on input[value='Generate']
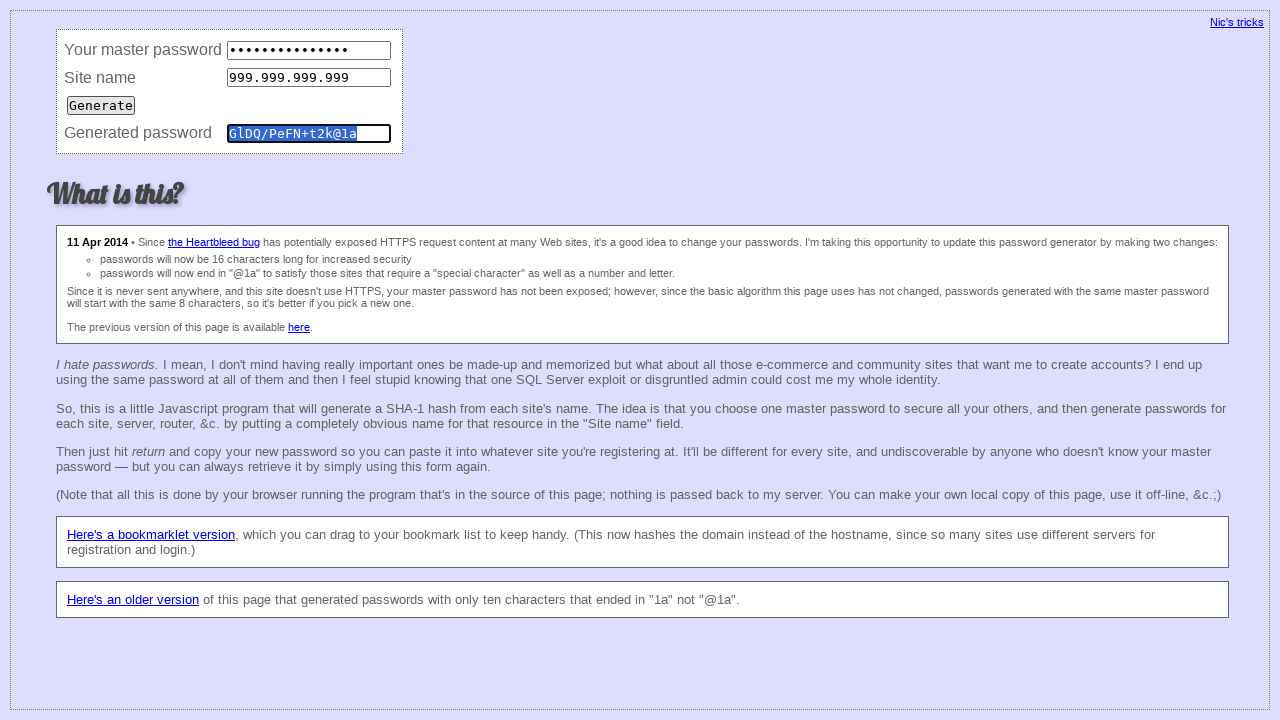

Password field updated with expected value 'GlDQ/PeFN+t2k@1a'
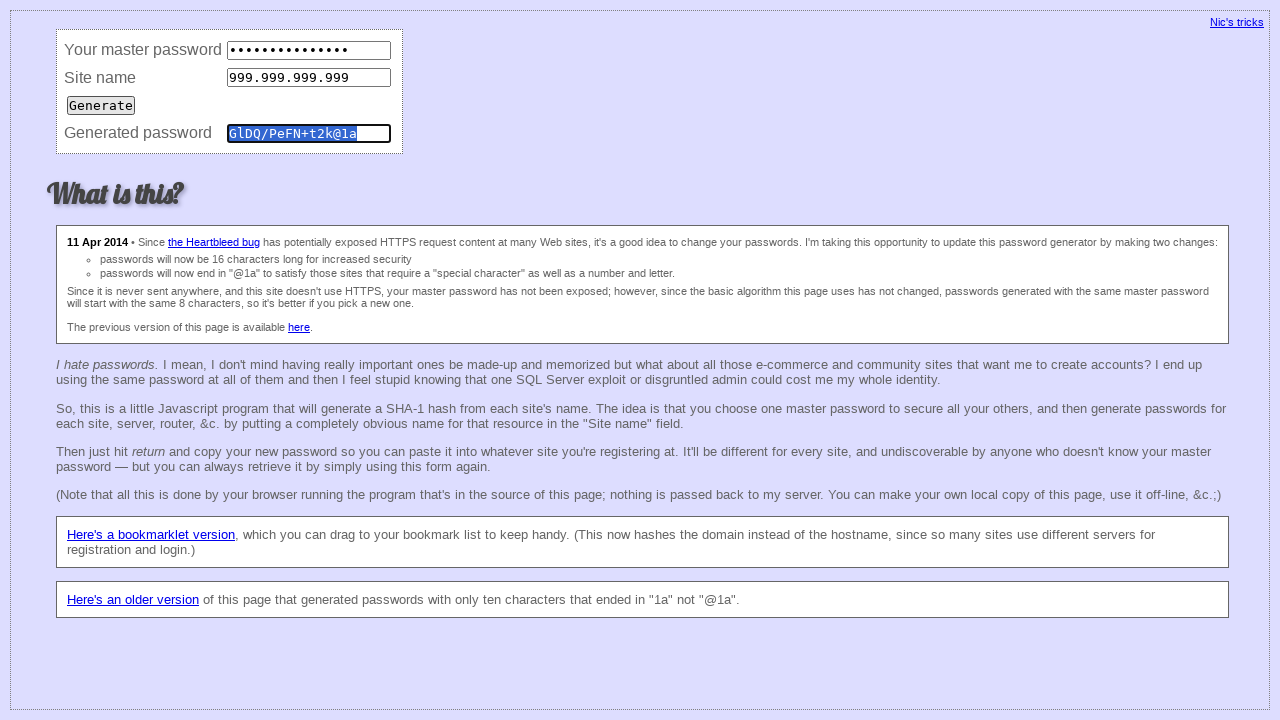

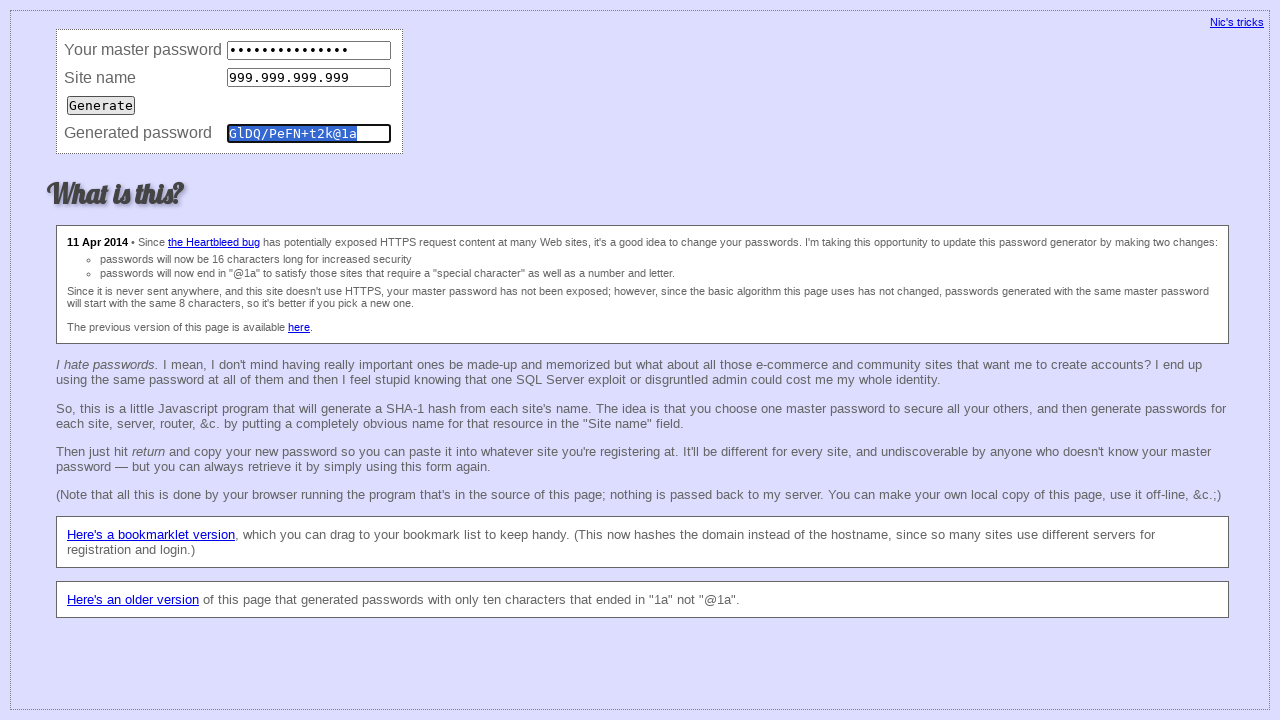